Tests horizontal slider by dragging it and using arrow keys to adjust the value

Starting URL: http://the-internet.herokuapp.com/?ref=hackernoon.com

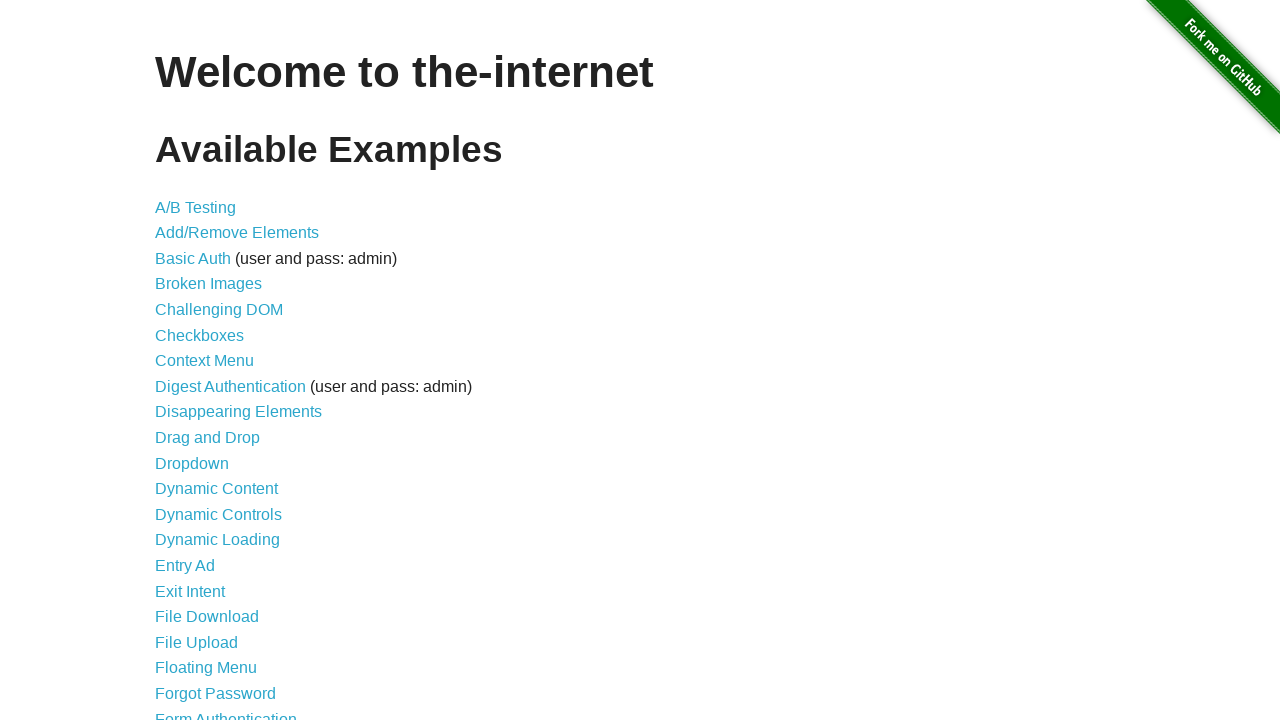

Clicked on Horizontal Slider link at (214, 361) on text=Horizontal Slider
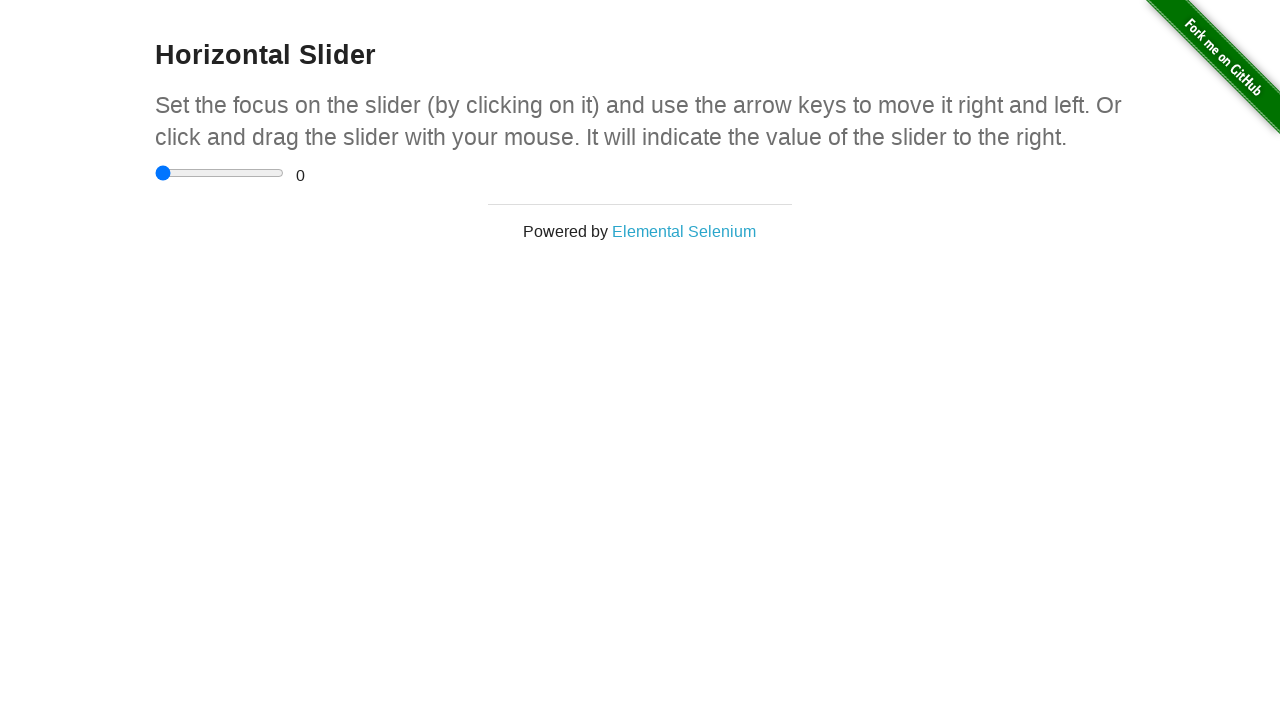

Horizontal slider container loaded
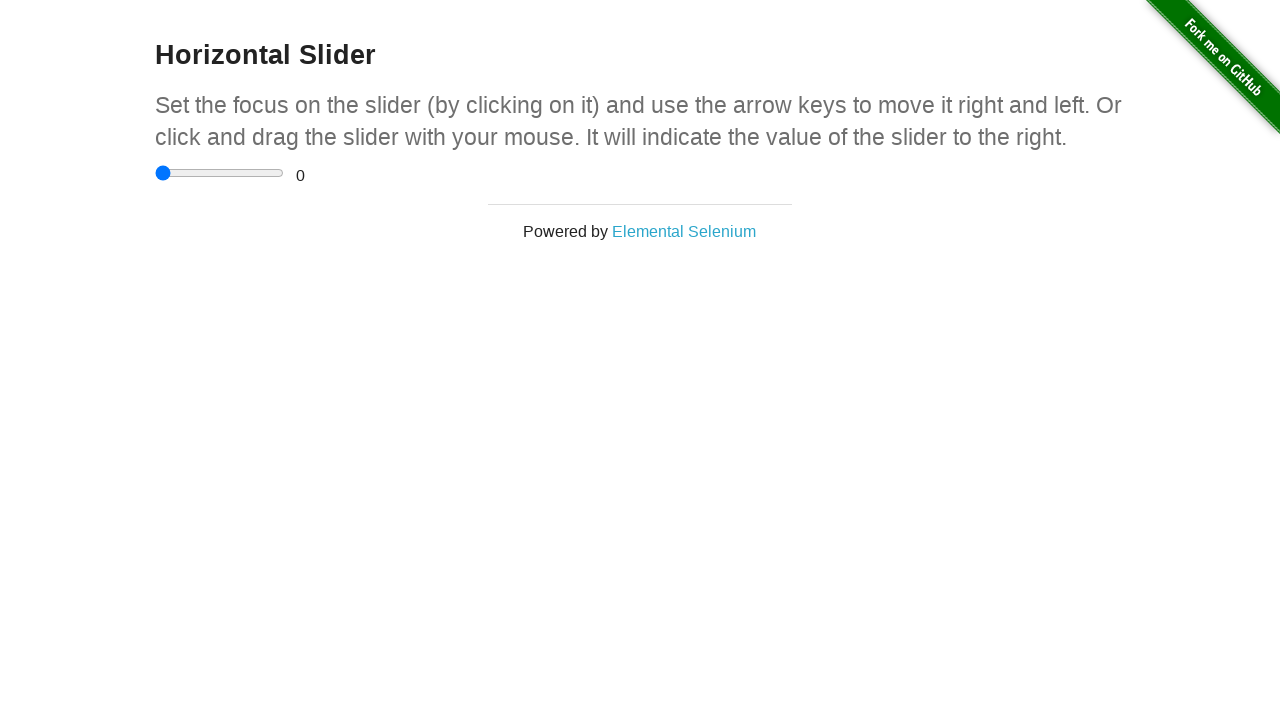

Located slider input element
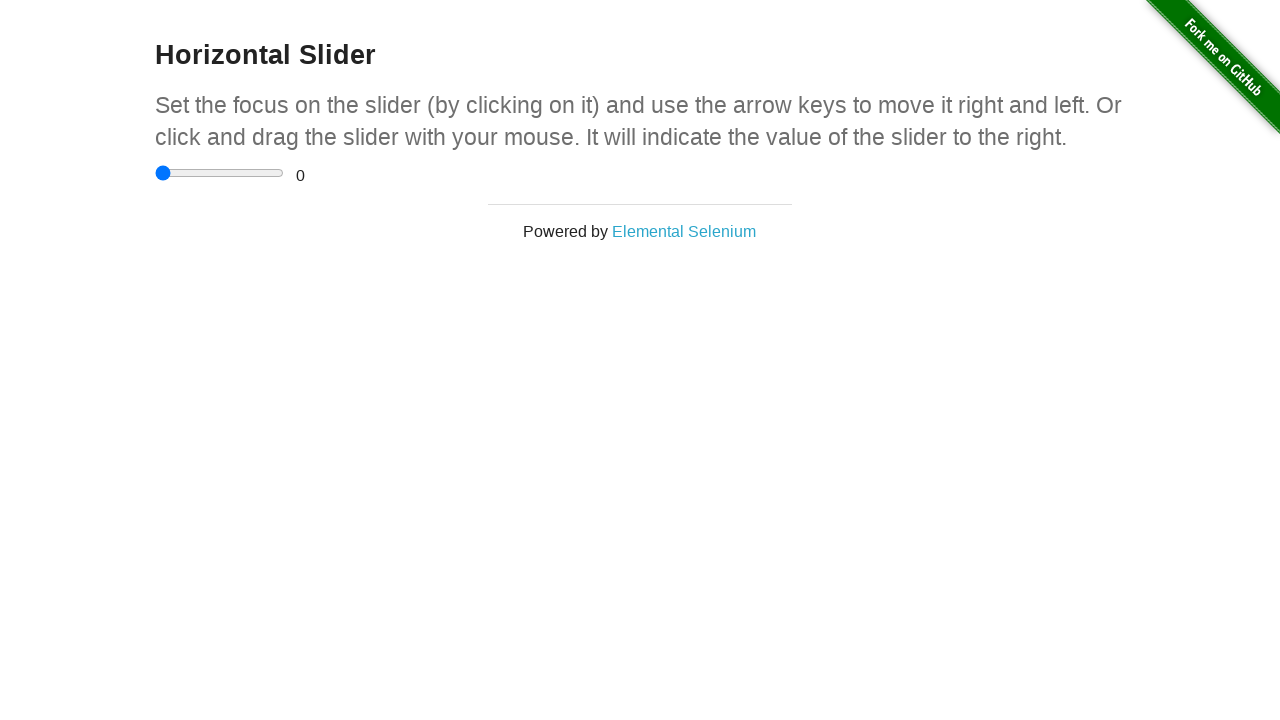

Dragged slider to the right by 50 pixels at (205, 165)
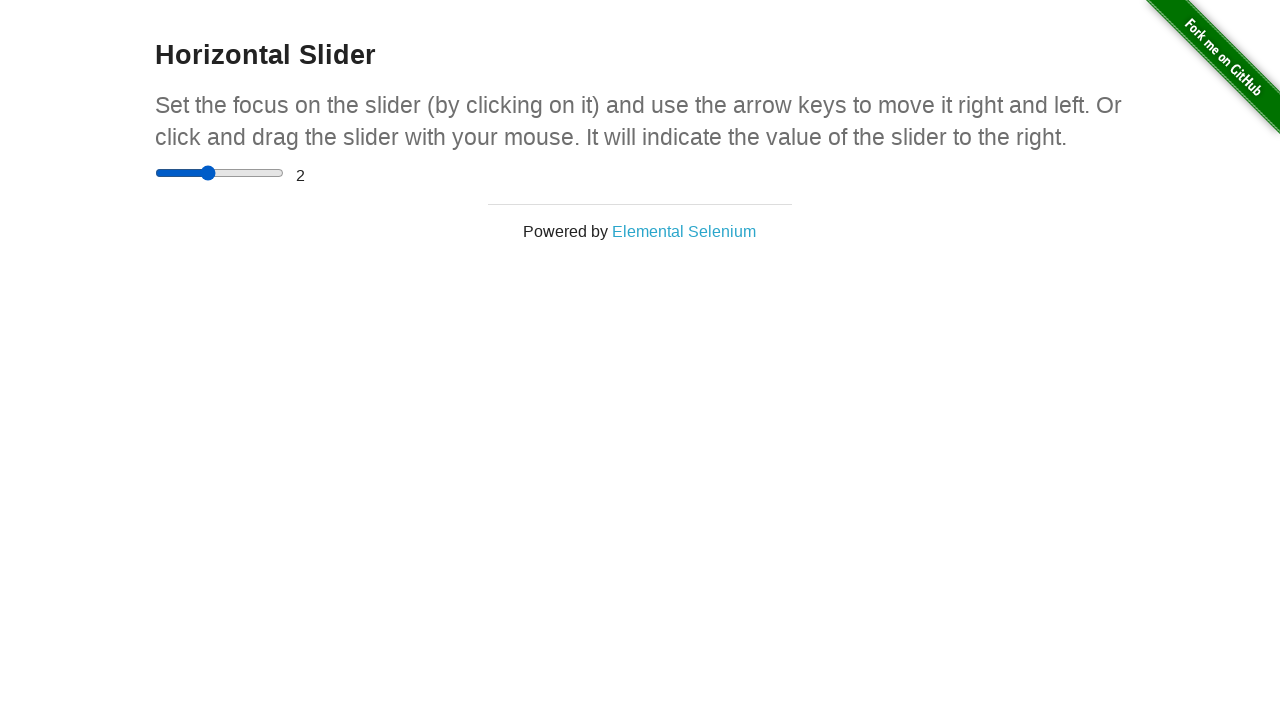

Pressed ArrowLeft key to decrease slider value on .sliderContainer input
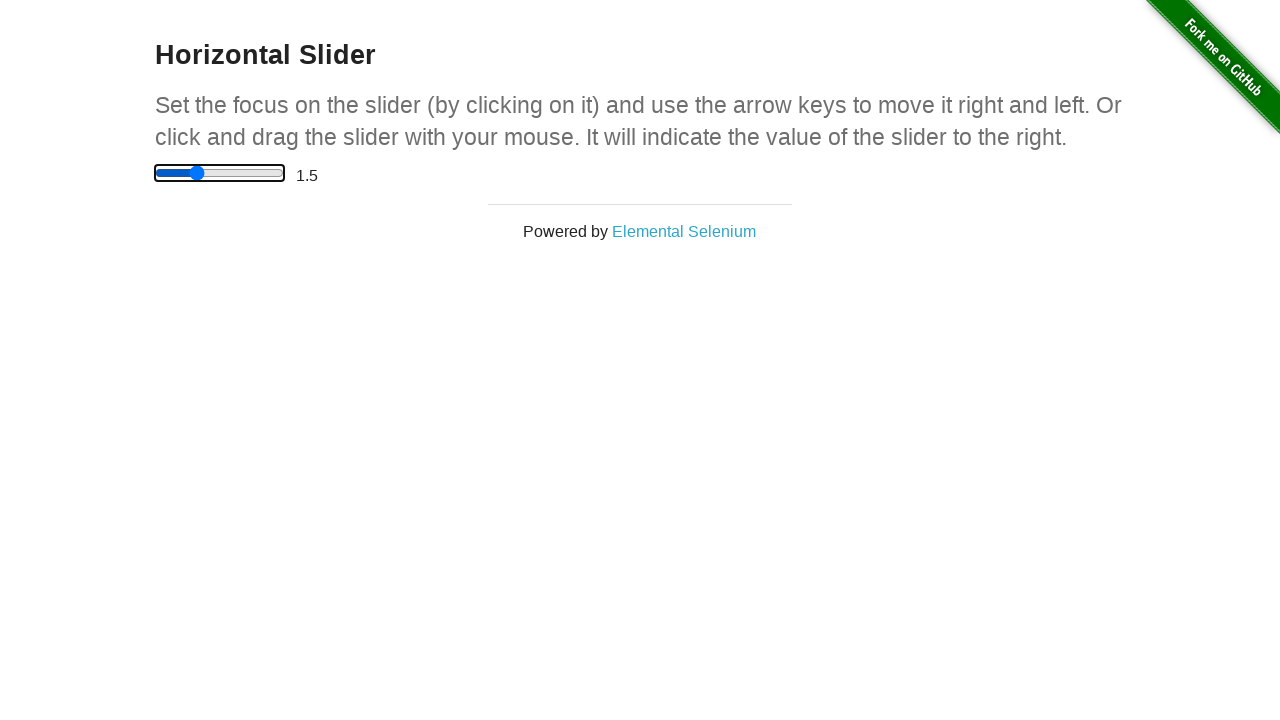

Pressed ArrowLeft key to decrease slider value again on .sliderContainer input
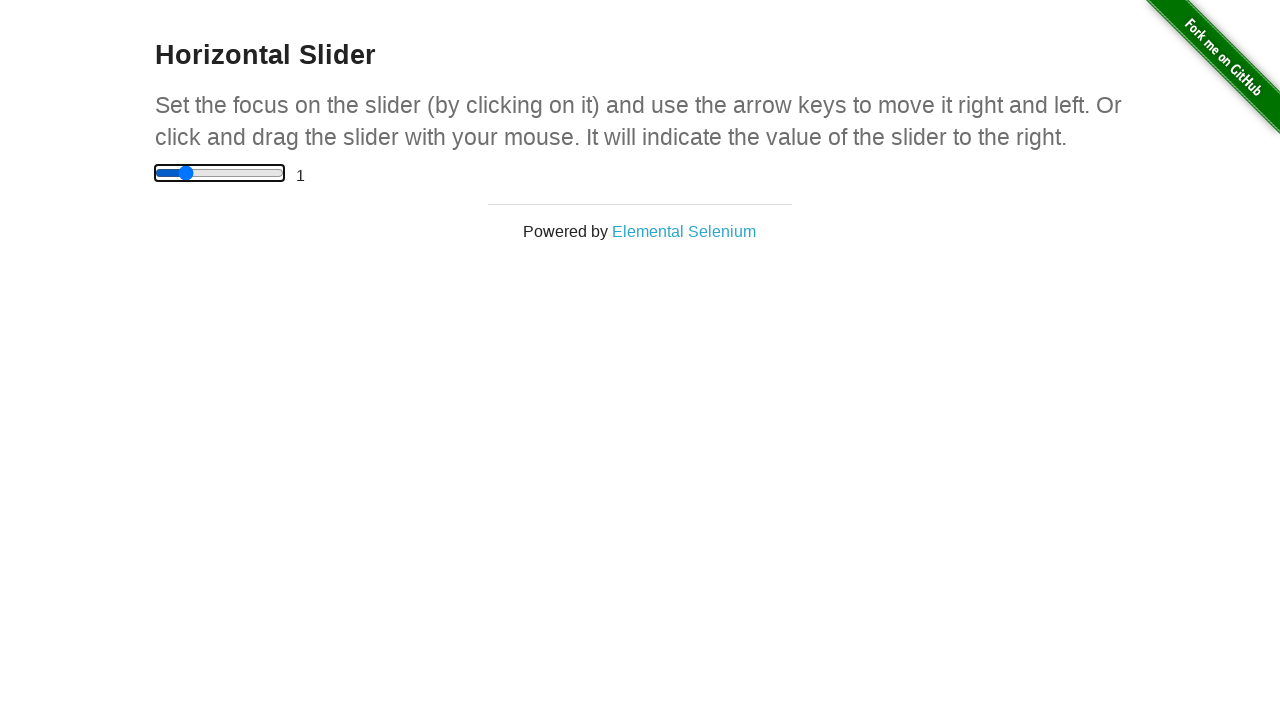

Pressed ArrowLeft key to decrease slider value a third time on .sliderContainer input
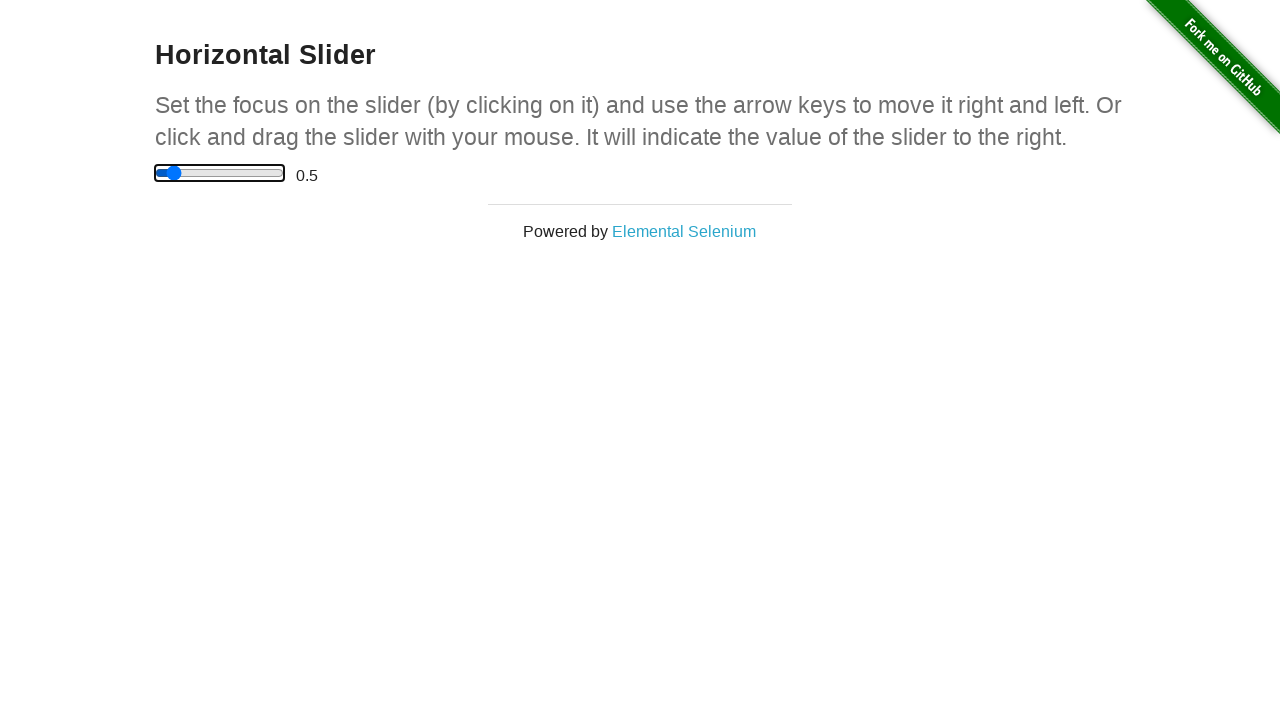

Slider value display updated
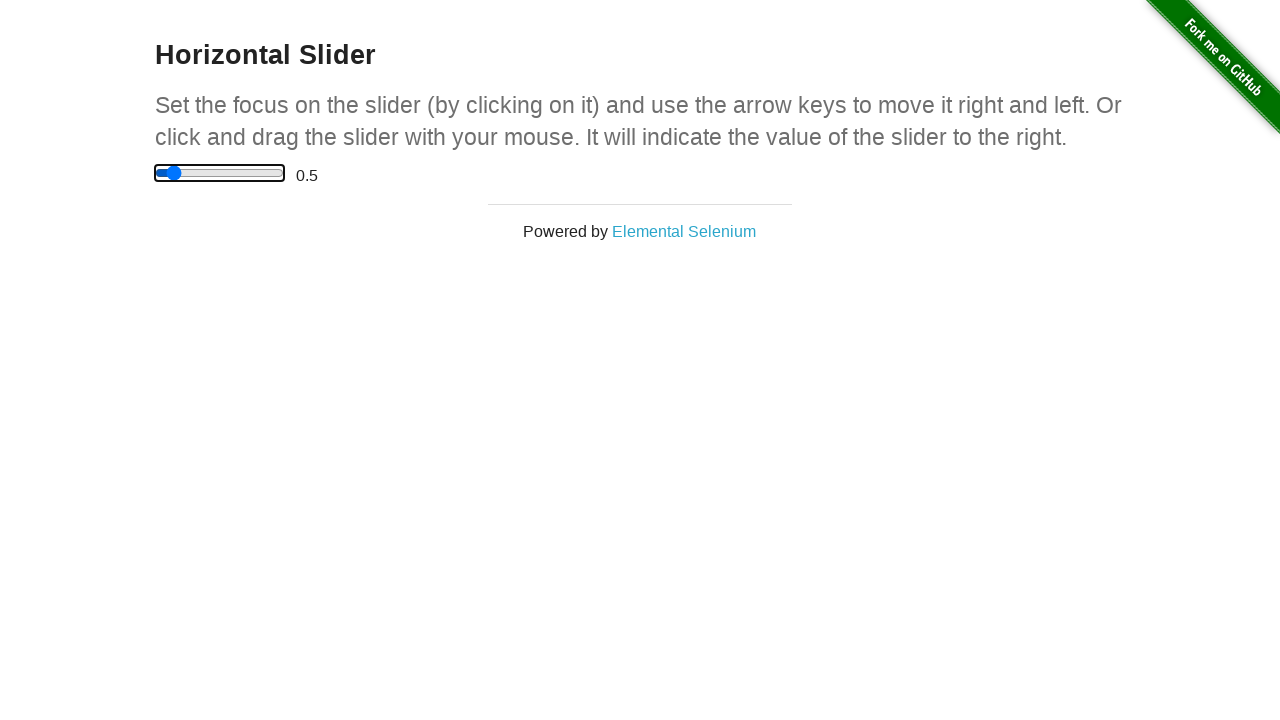

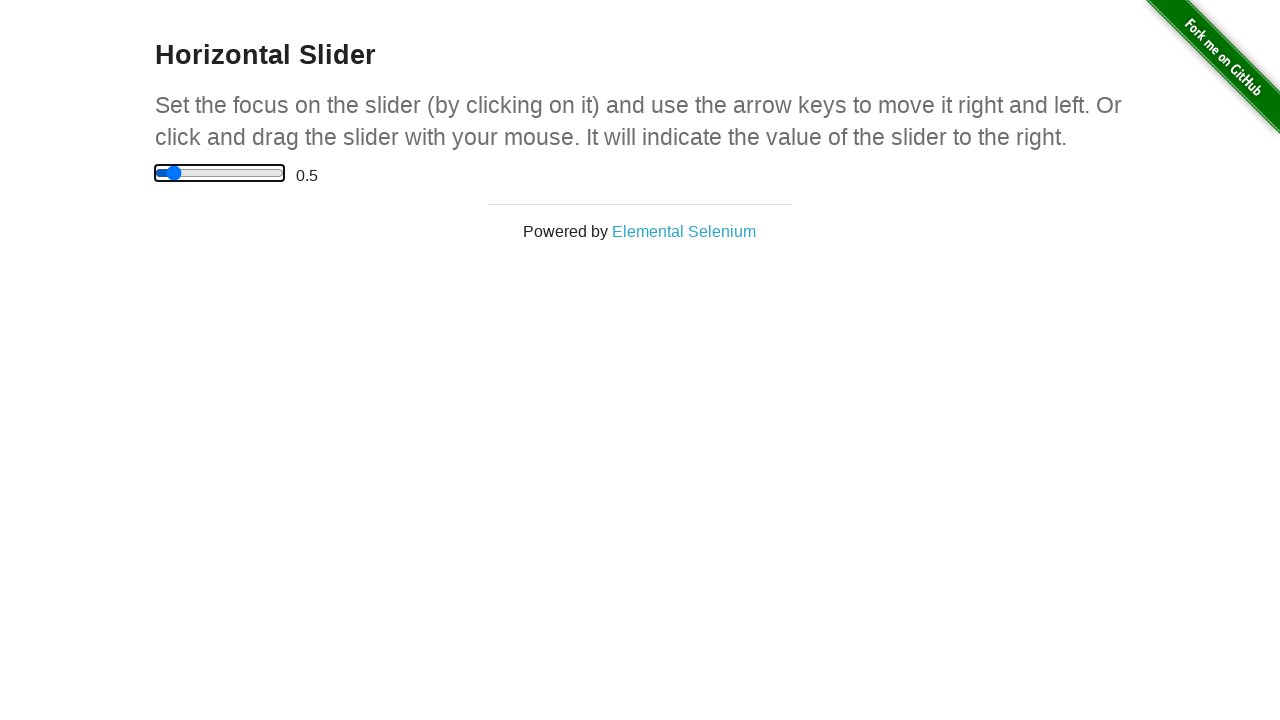